Tests basic page navigation by navigating to DuckDuckGo multiple times

Starting URL: https://duckduckgo.com/

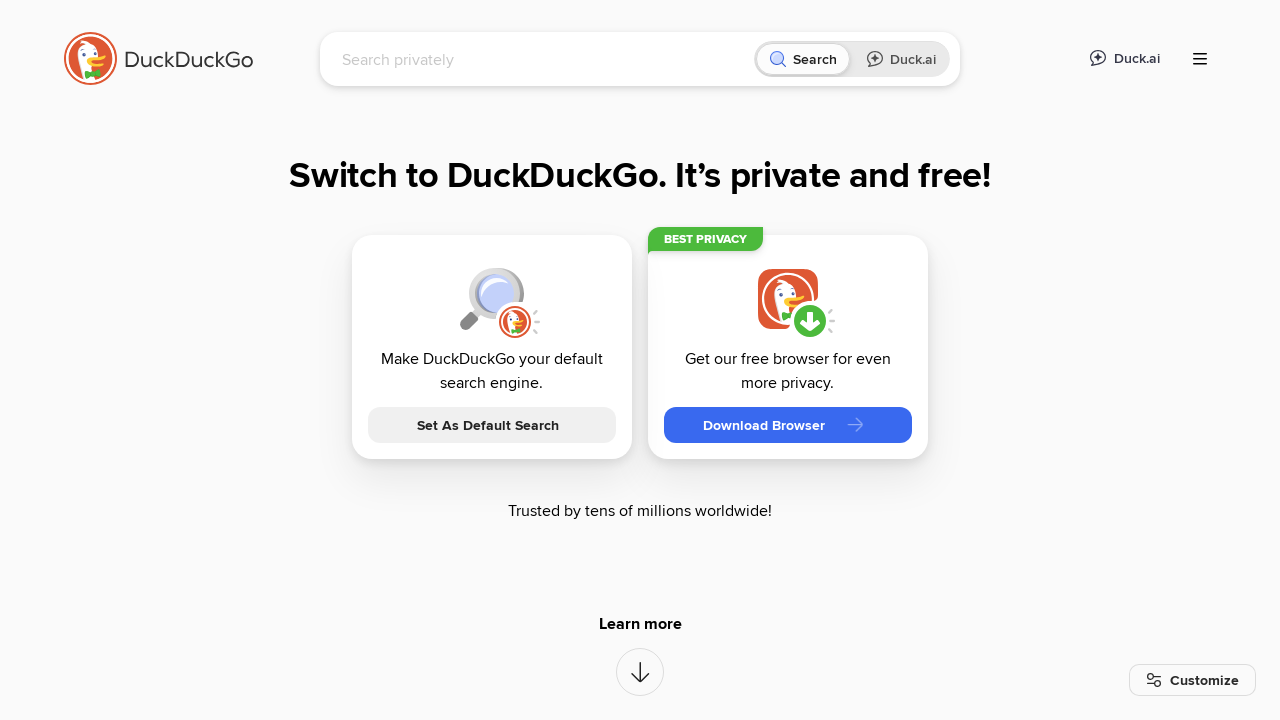

Navigated to DuckDuckGo homepage (first navigation)
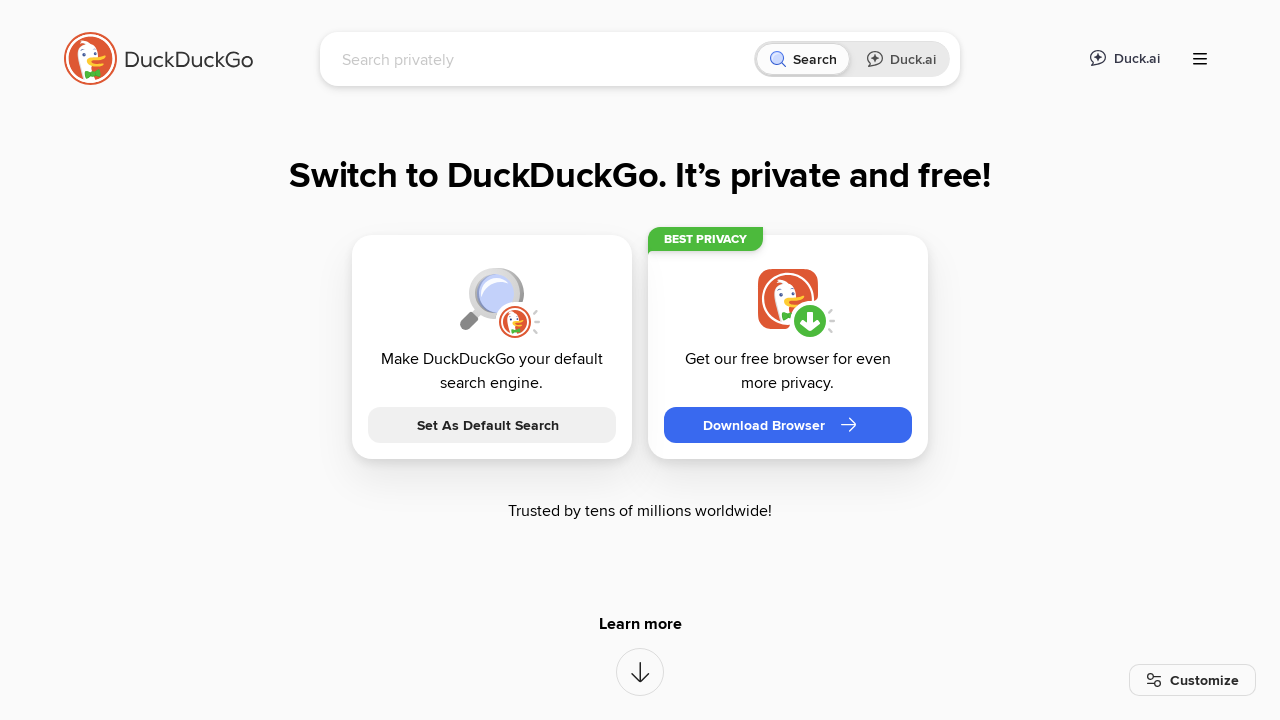

Navigated to DuckDuckGo homepage (second navigation)
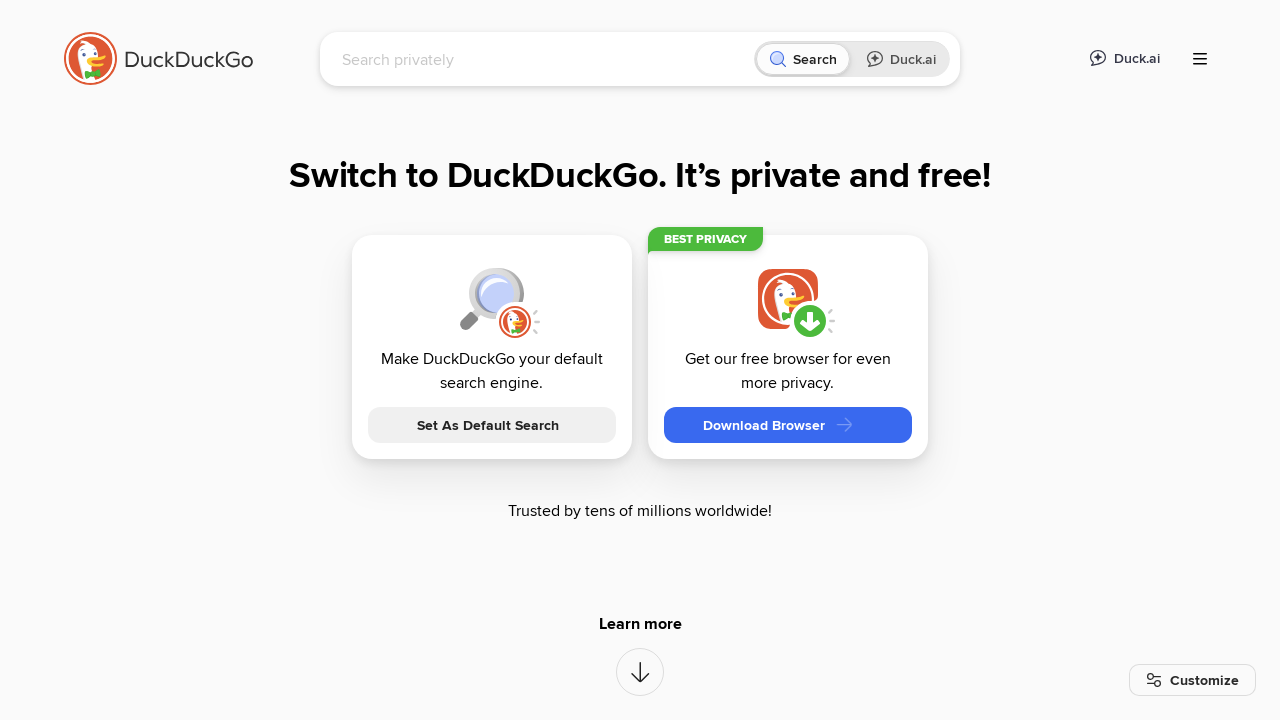

Navigated to DuckDuckGo homepage (third navigation)
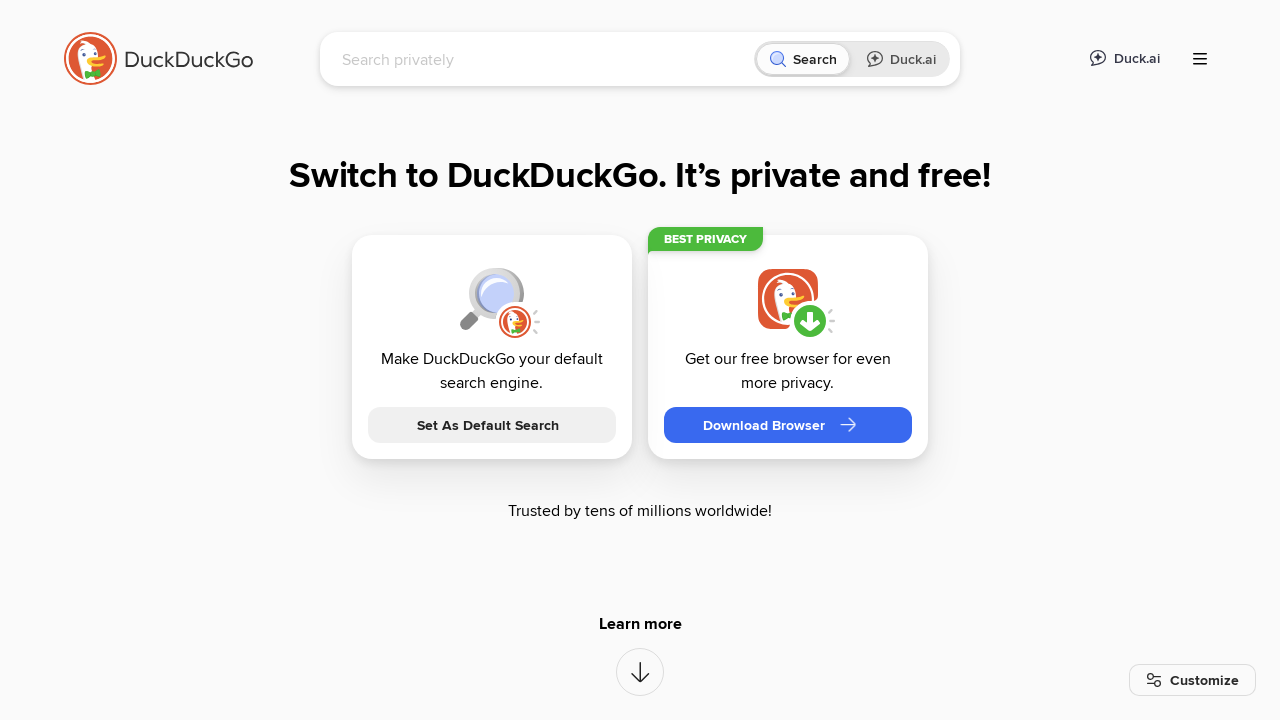

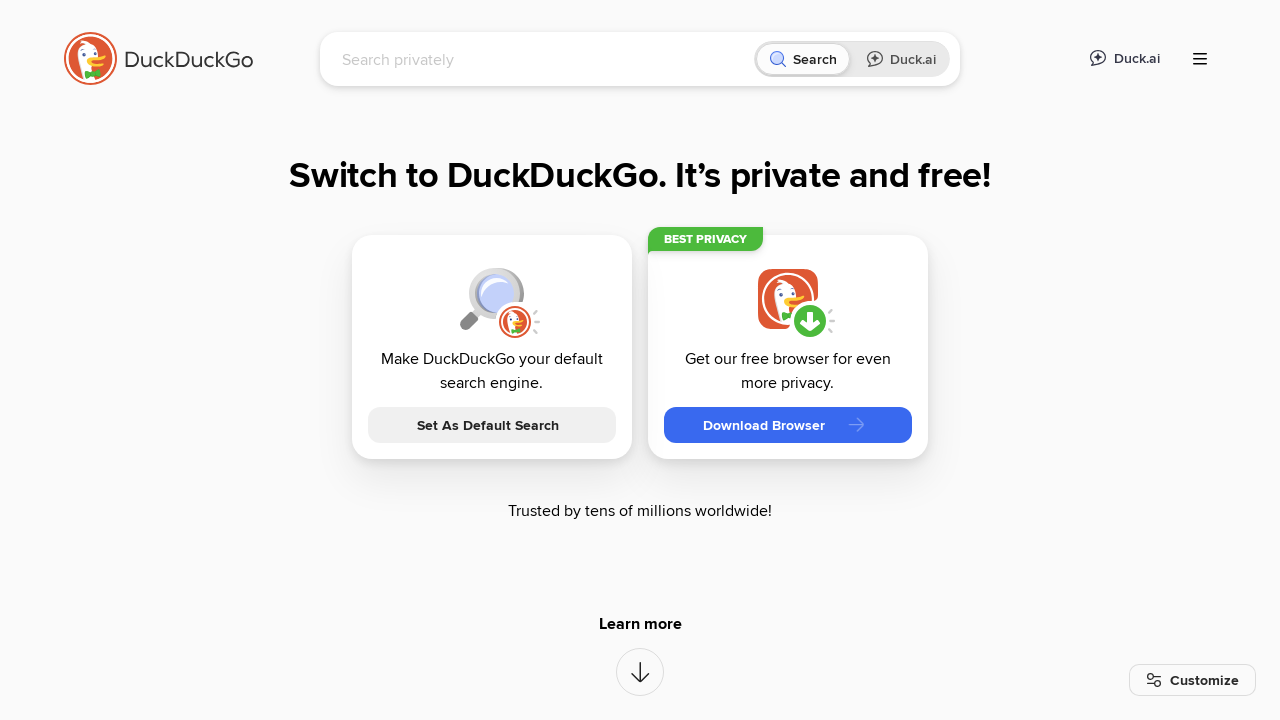